Tests element visibility by verifying an element is visible, clicking a button to hide it, and verifying it becomes hidden.

Starting URL: https://rahulshettyacademy.com/AutomationPractice/

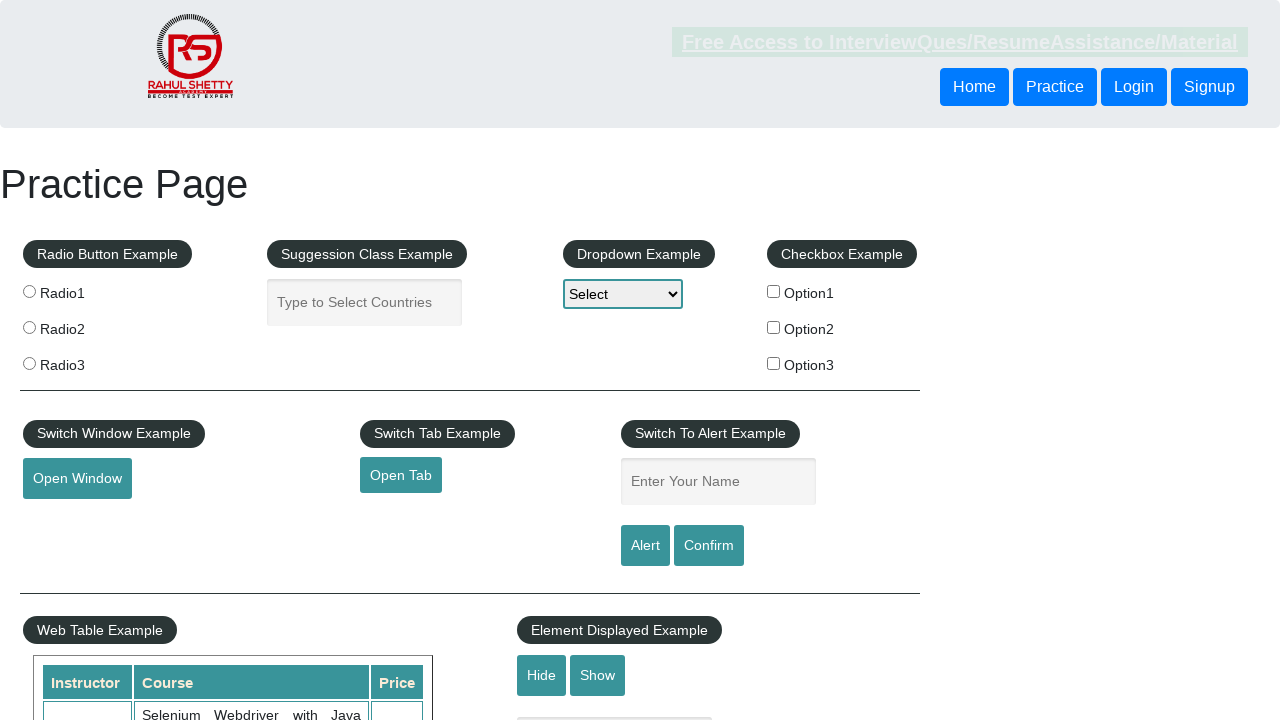

Verified displayed-text element is visible
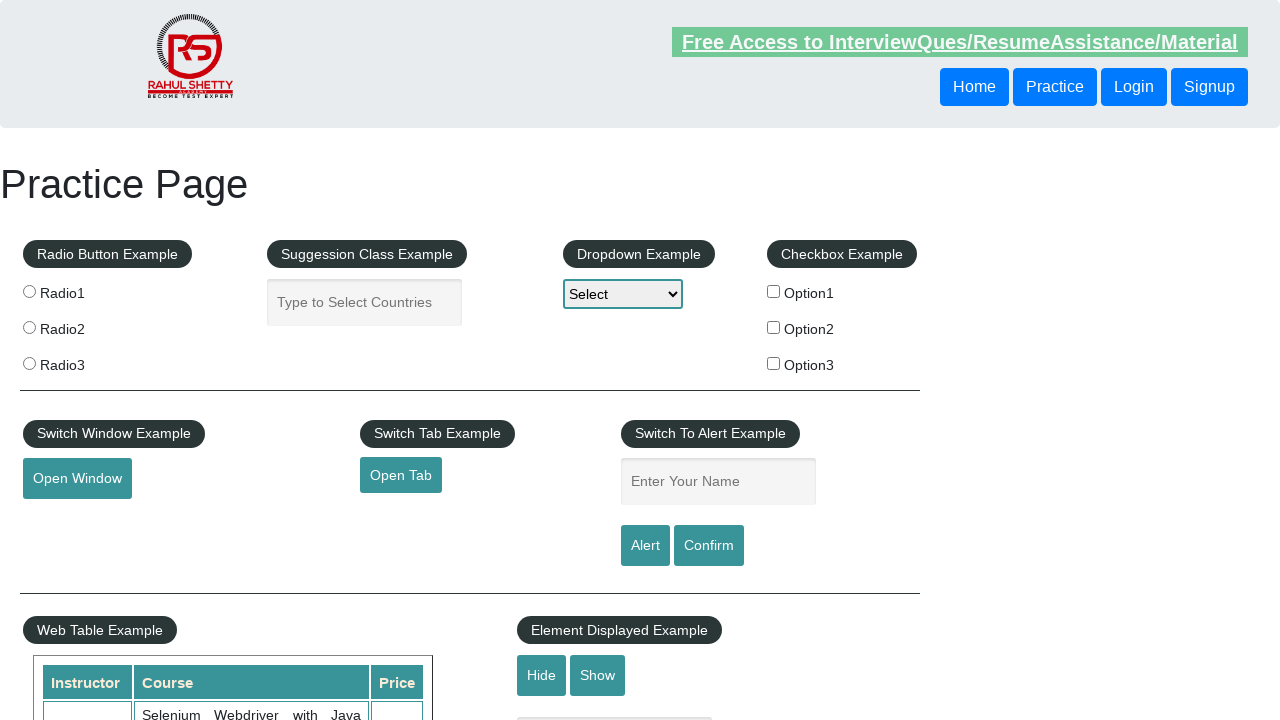

Clicked hide textbox button at (542, 675) on #hide-textbox
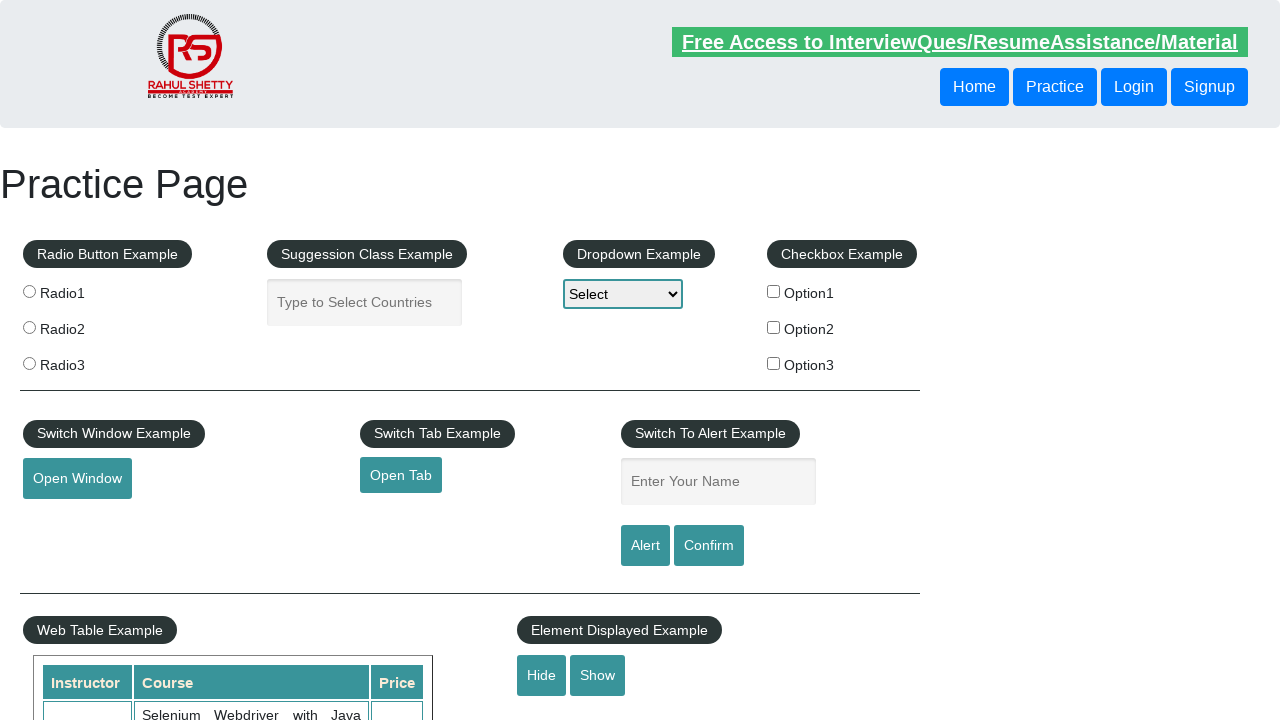

Verified displayed-text element is now hidden
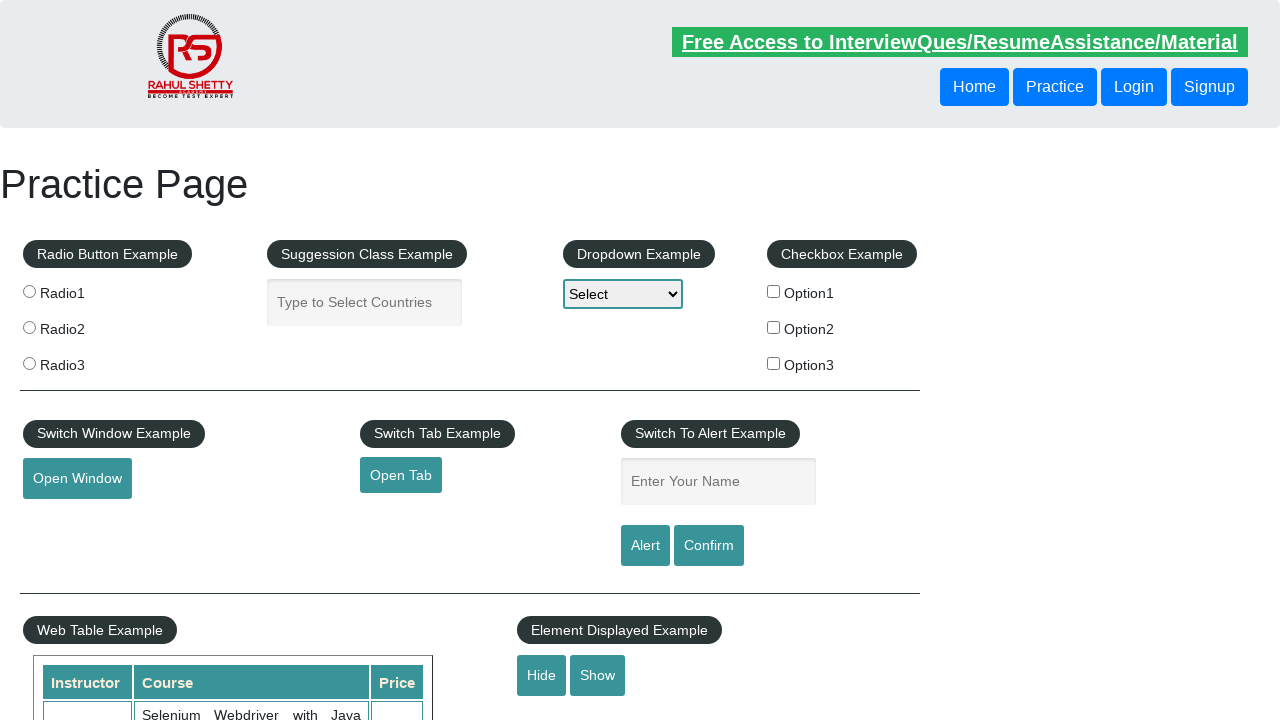

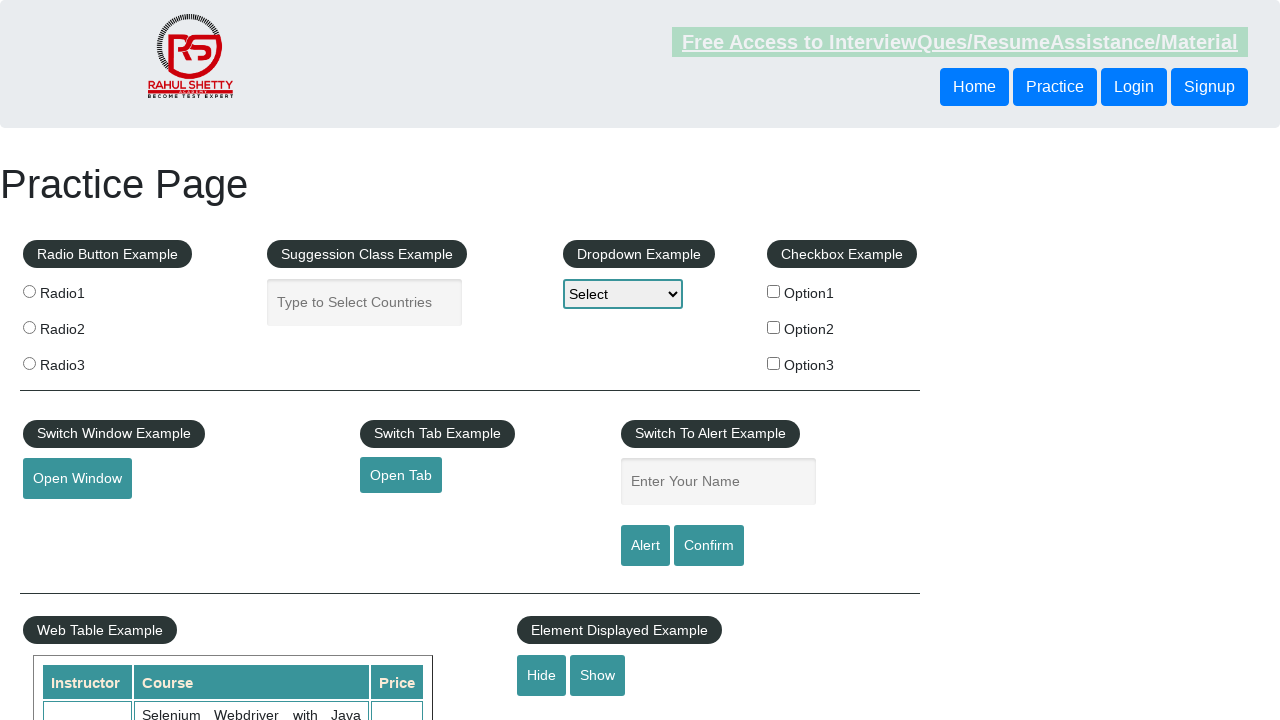